Tests browser navigation functionality by navigating to Trello and performing back, forward, and refresh operations

Starting URL: https://trello.com/

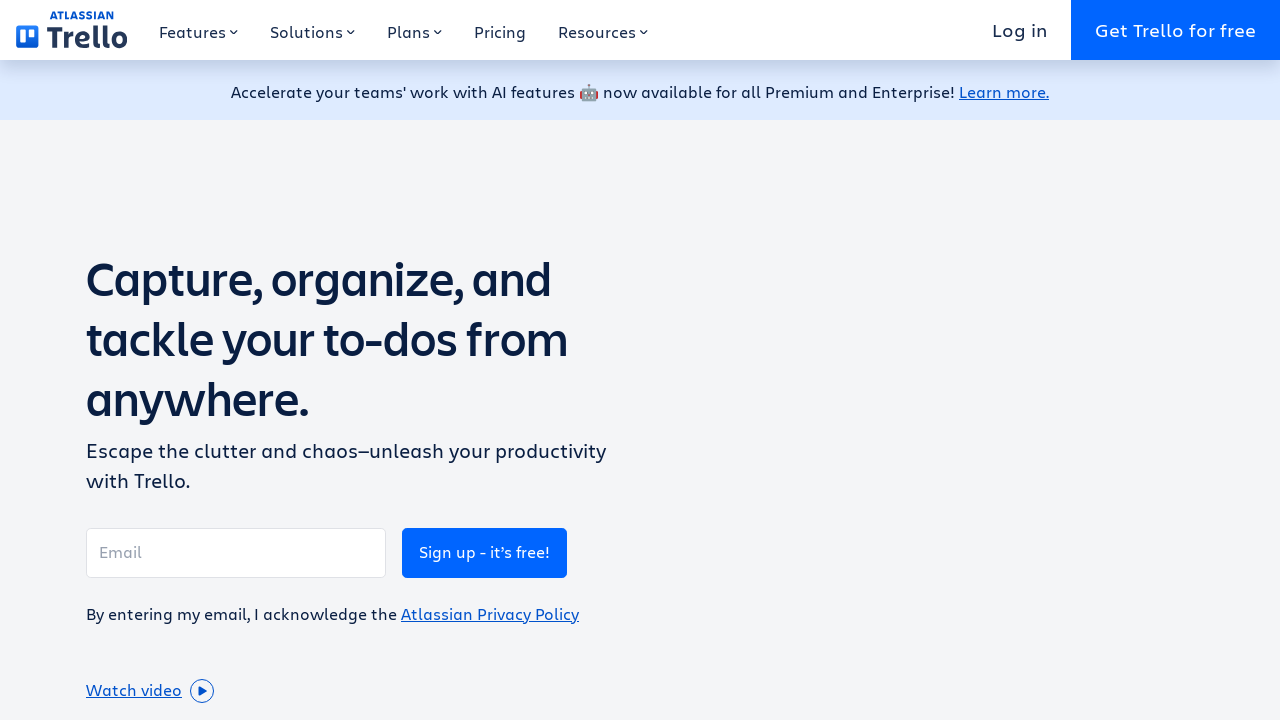

Navigated to Trello homepage
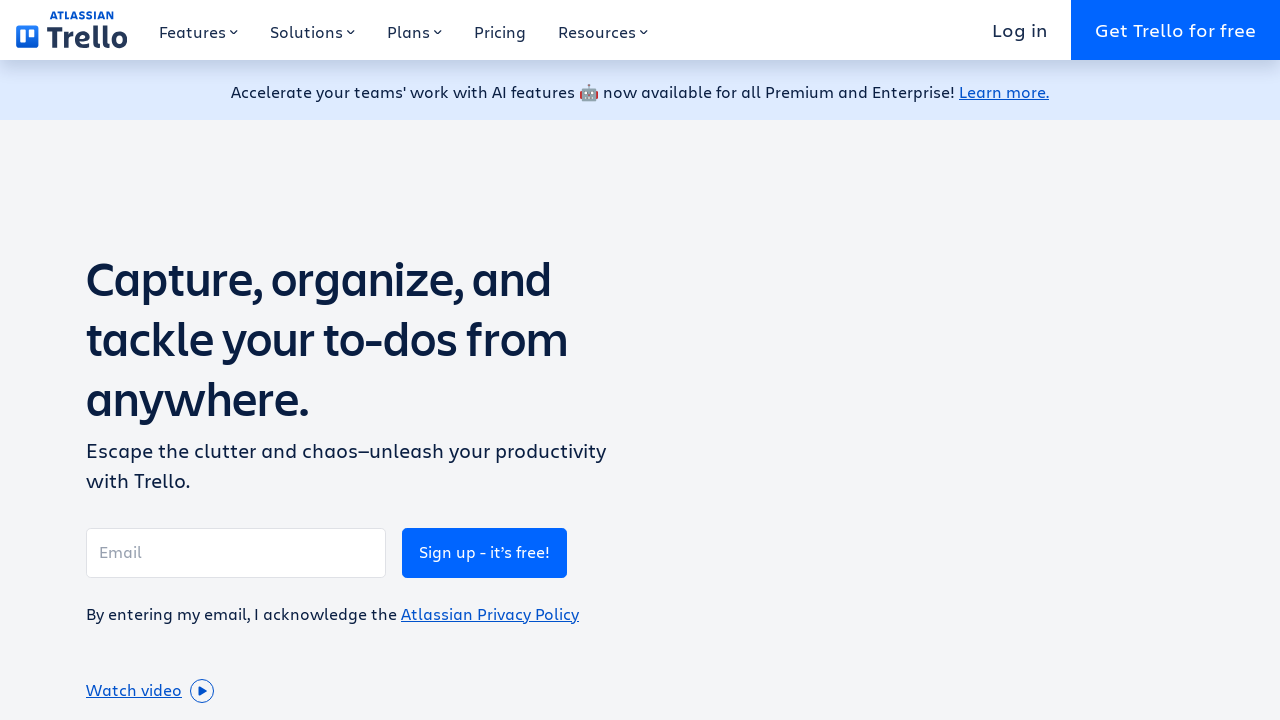

Navigated back in browser history
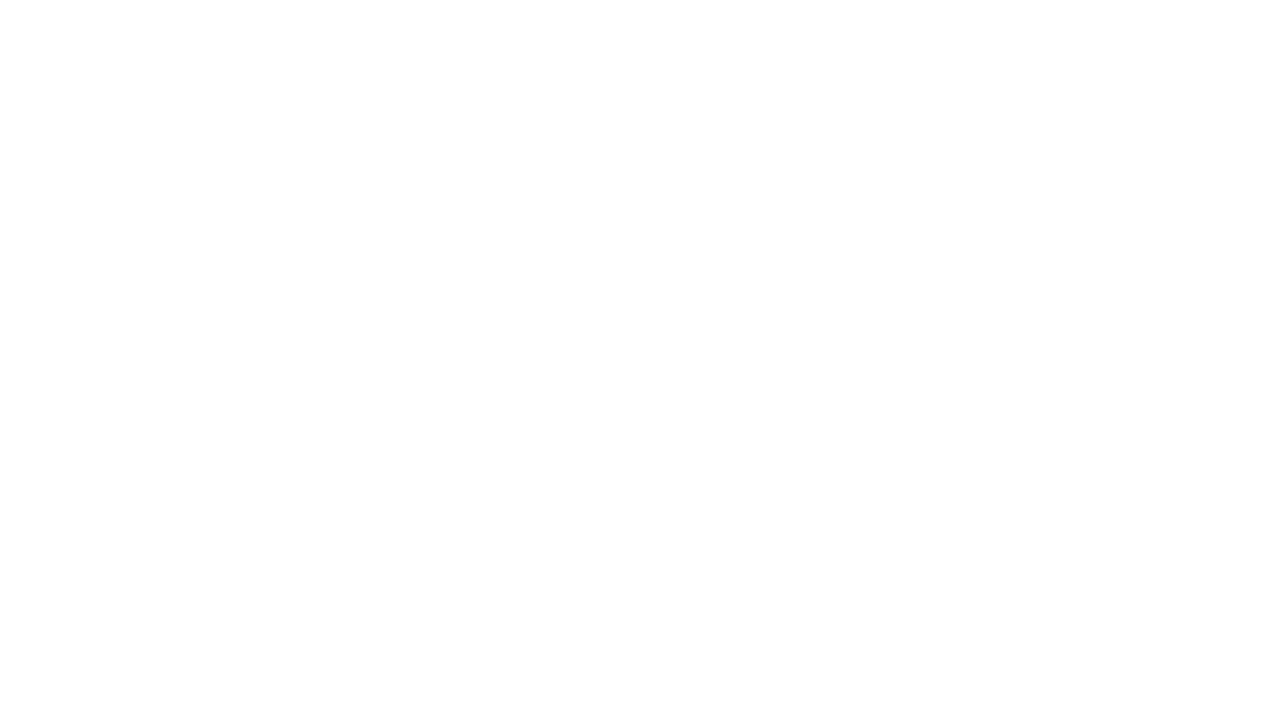

Navigated forward in browser history
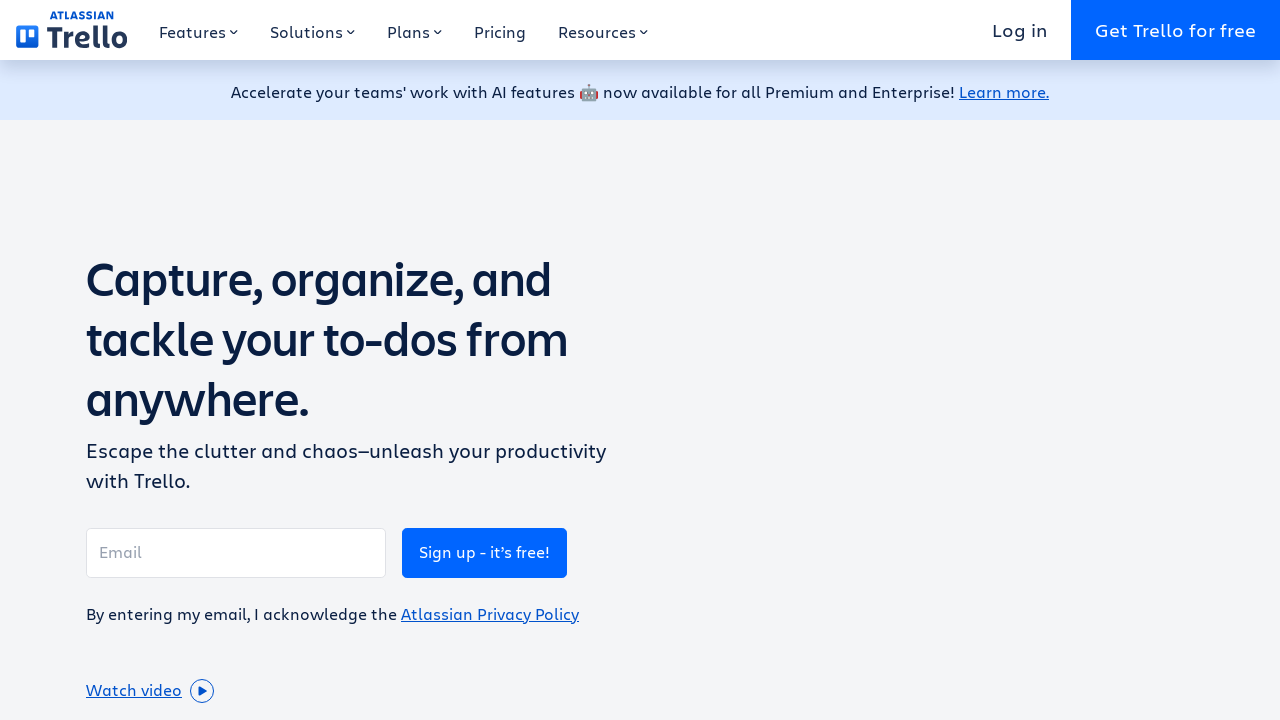

Refreshed the current page
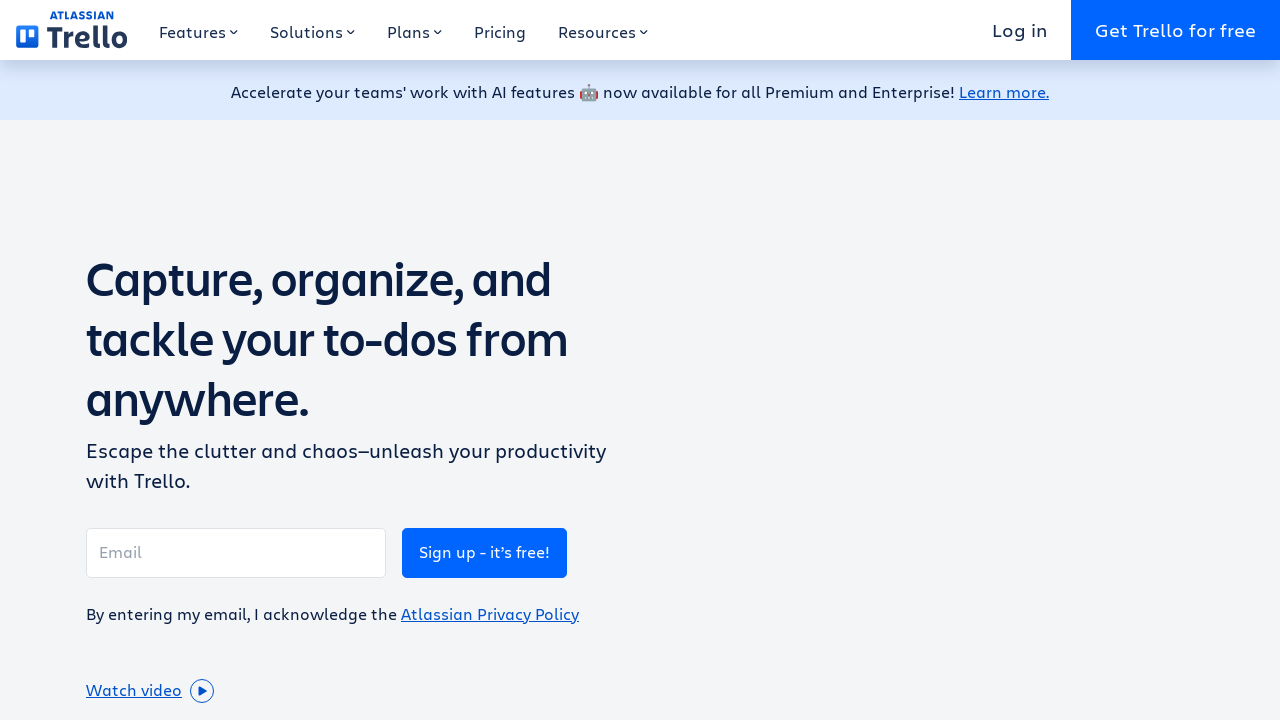

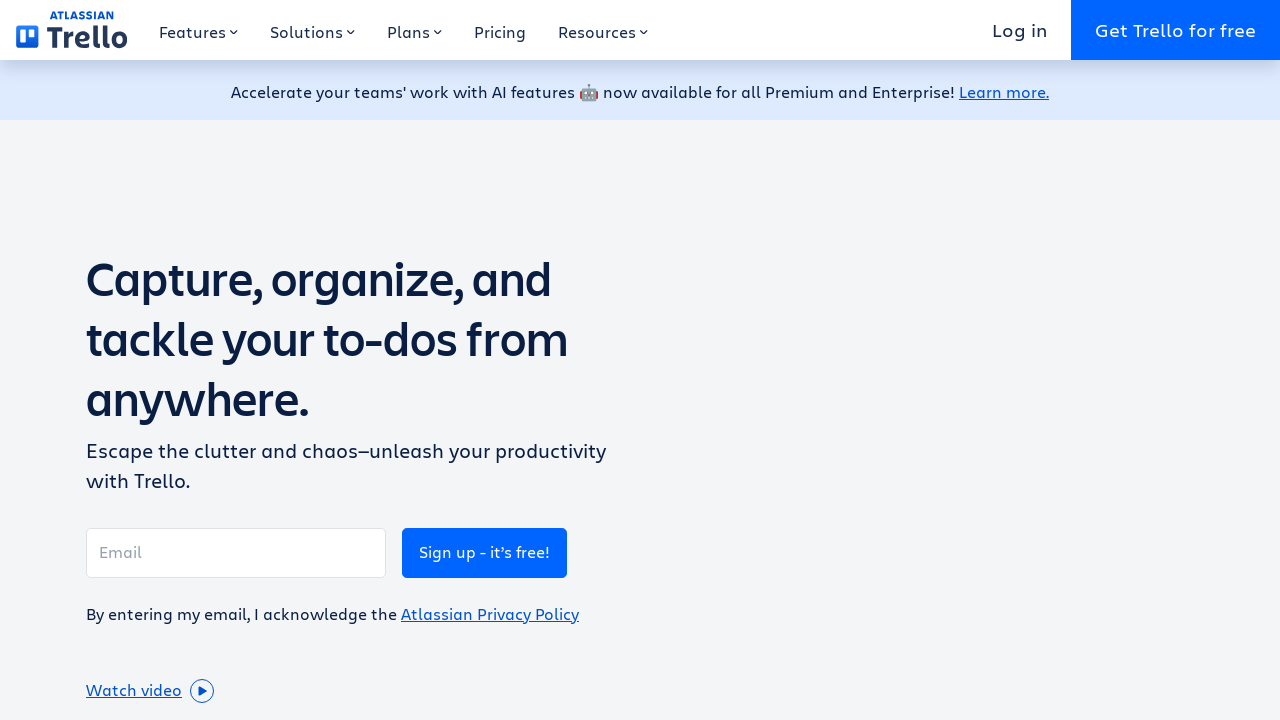